Navigates to Student page and types a name into the search field

Starting URL: https://gravitymvctestapplication.azurewebsites.net/Student

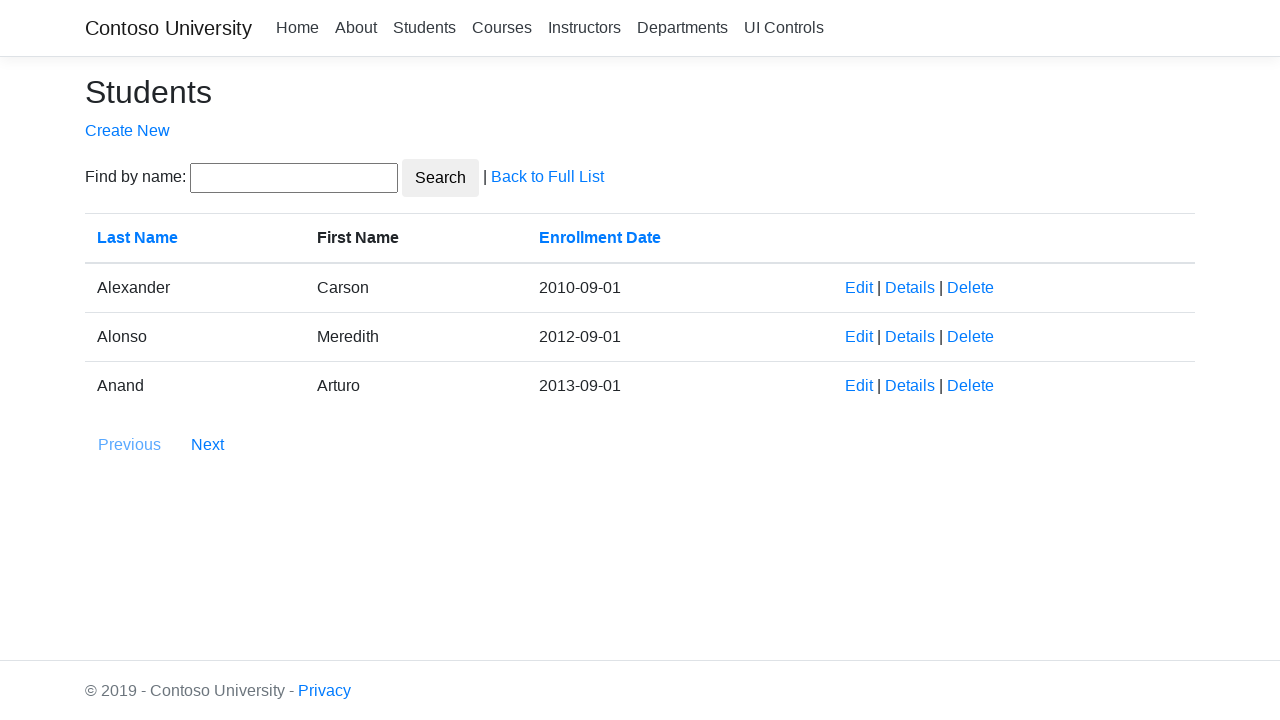

Navigated to Student page
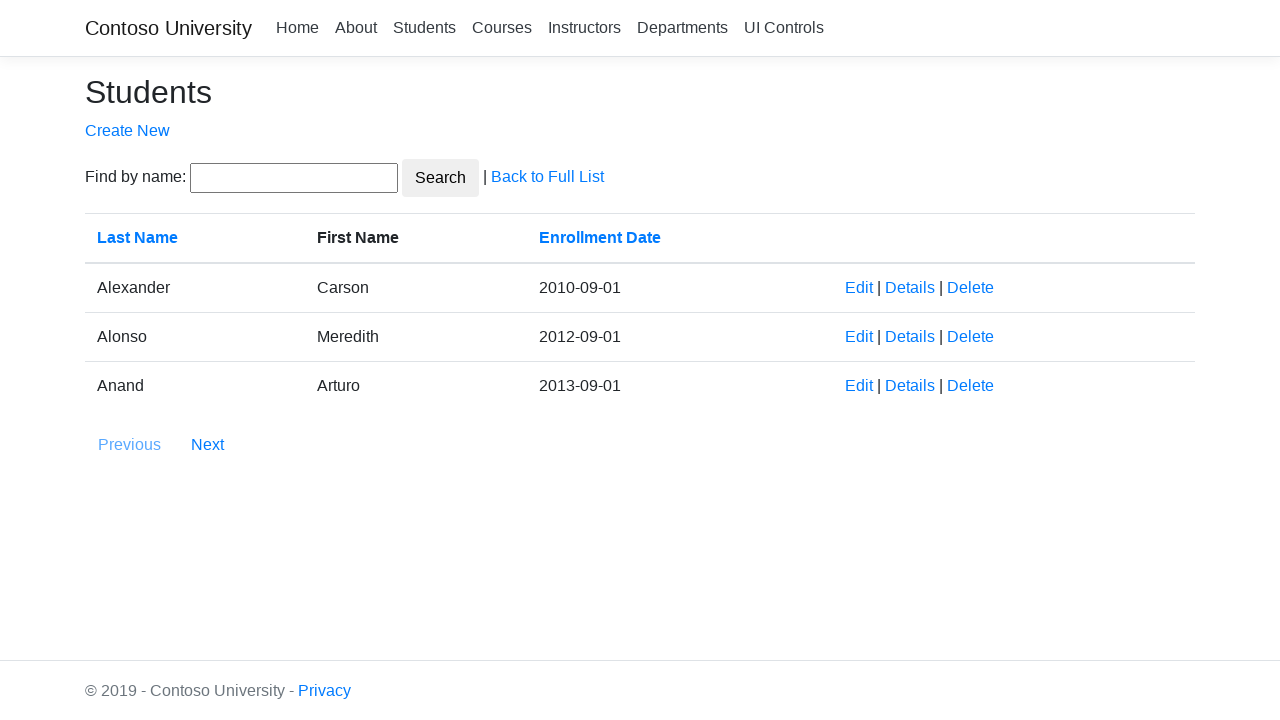

Typed 'Doe' into search field with 100ms delay between keystrokes on input#SearchString
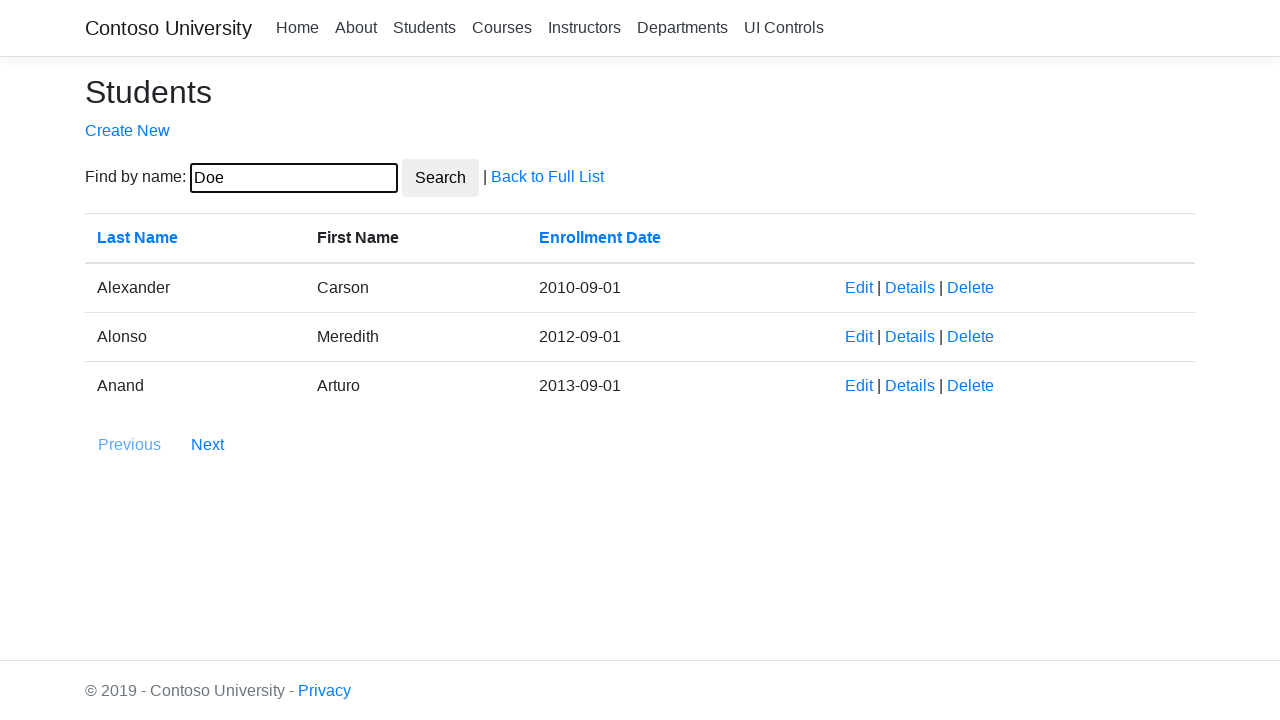

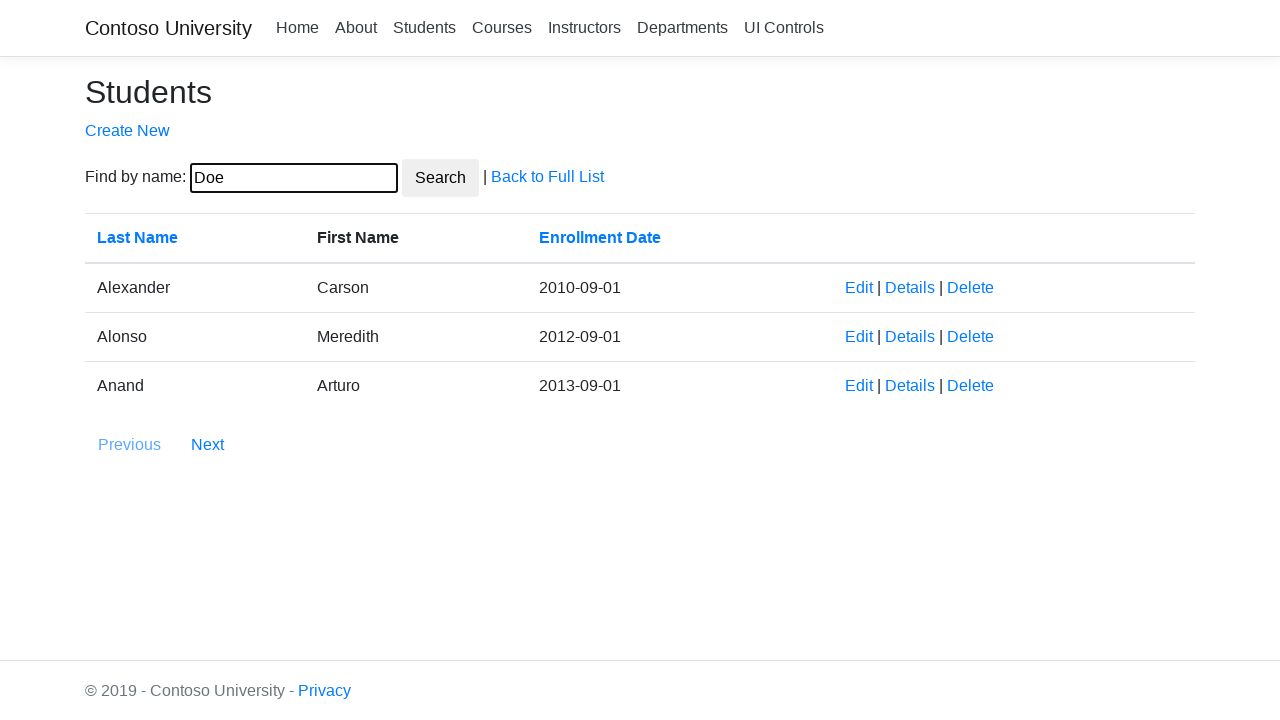